Tests that the todo counter displays the correct number of items as todos are added

Starting URL: https://demo.playwright.dev/todomvc

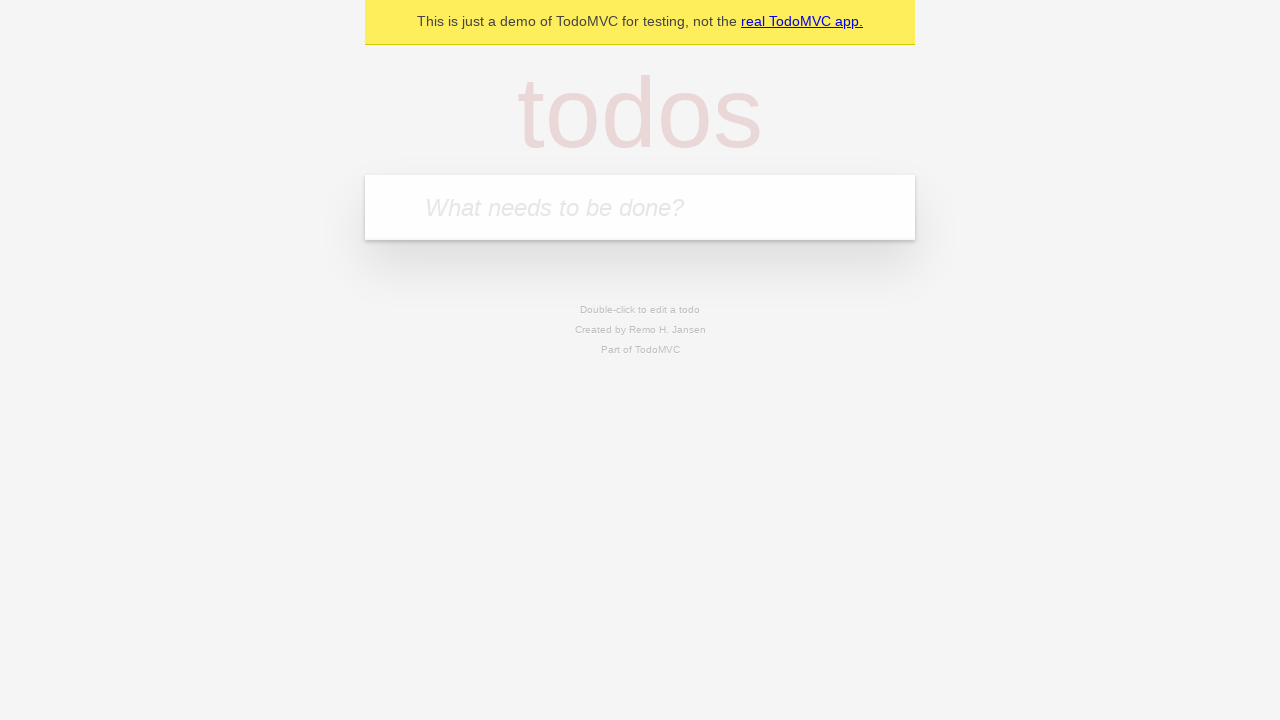

Located the 'What needs to be done?' input field
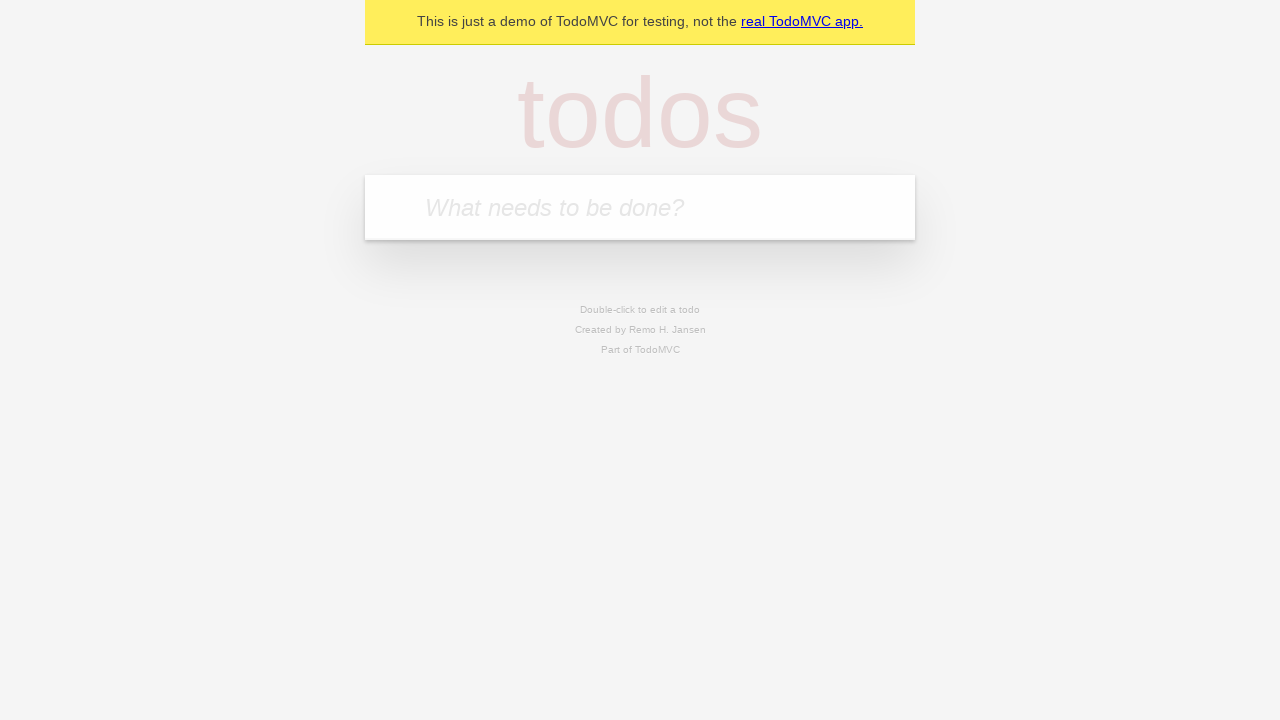

Filled first todo with 'buy some cheese' on internal:attr=[placeholder="What needs to be done?"i]
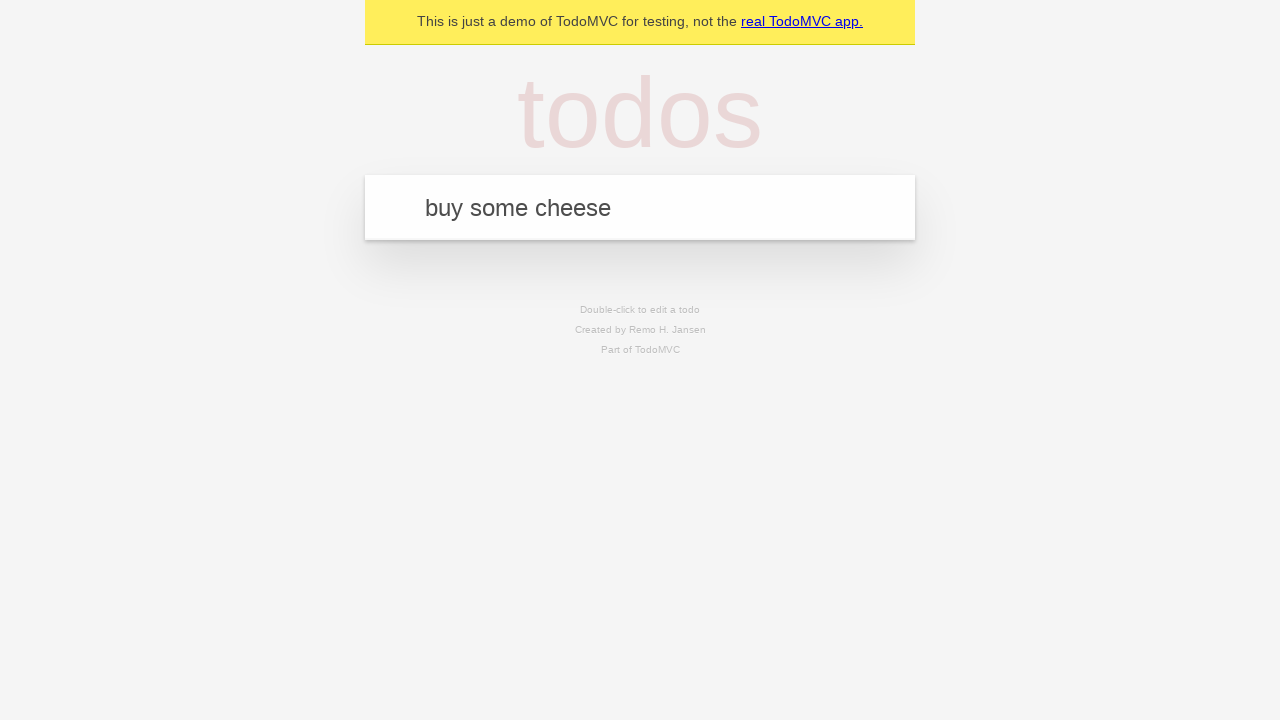

Pressed Enter to add first todo on internal:attr=[placeholder="What needs to be done?"i]
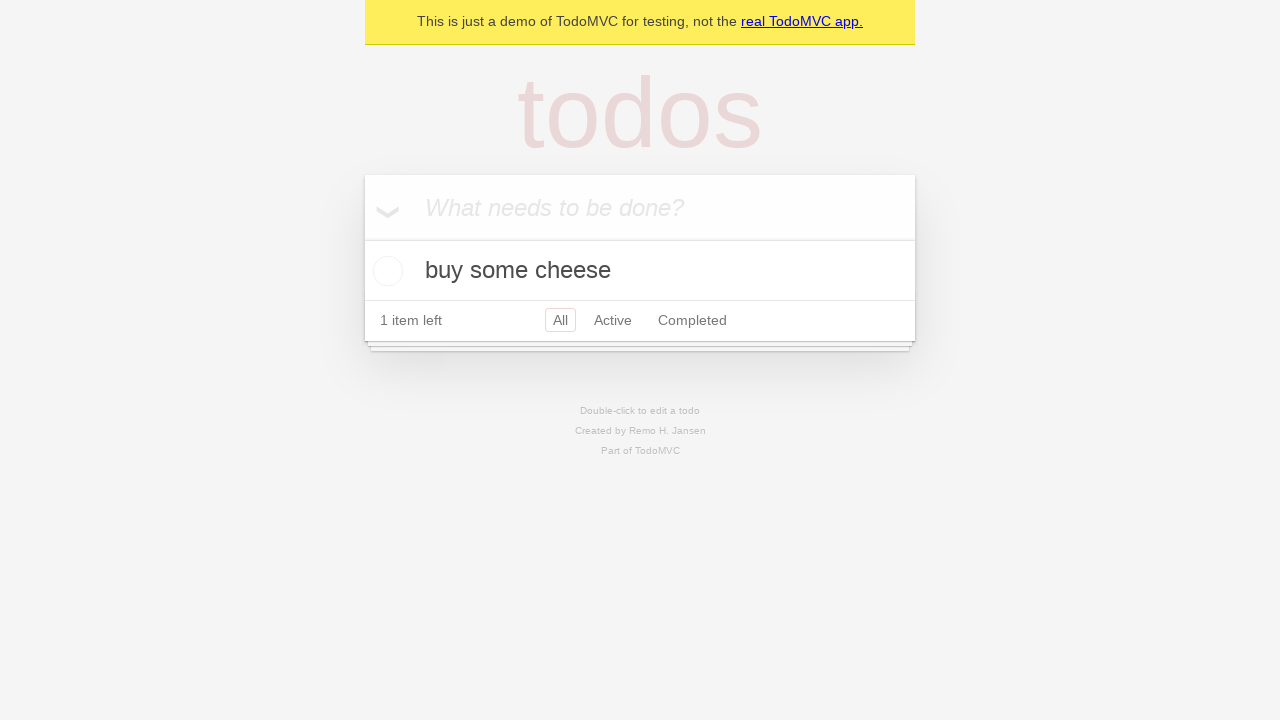

Todo counter appeared after adding first item
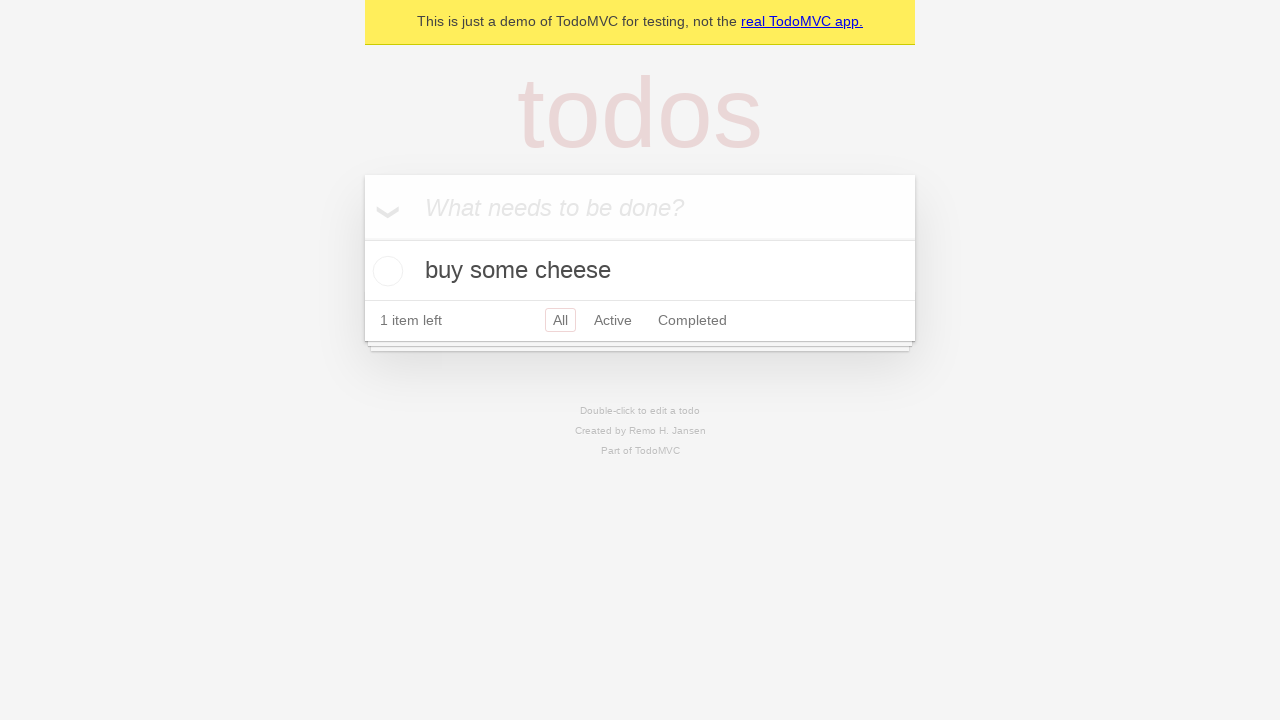

Filled second todo with 'feed the cat' on internal:attr=[placeholder="What needs to be done?"i]
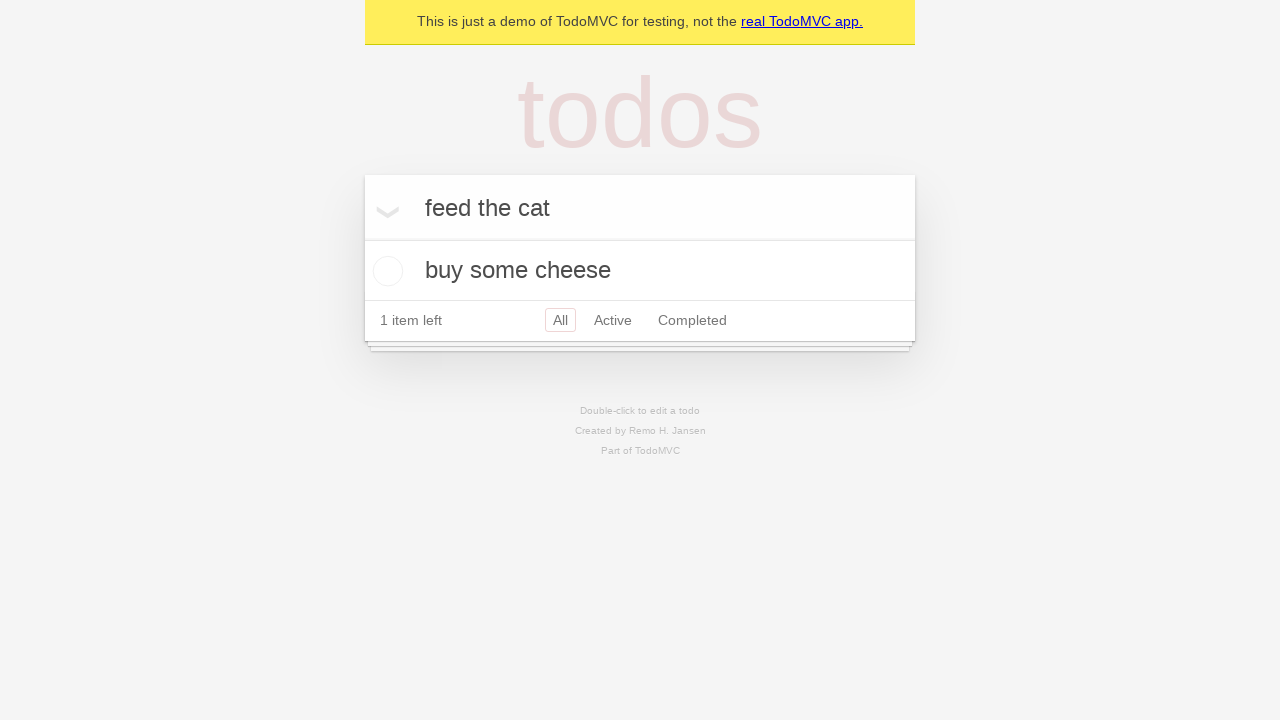

Pressed Enter to add second todo on internal:attr=[placeholder="What needs to be done?"i]
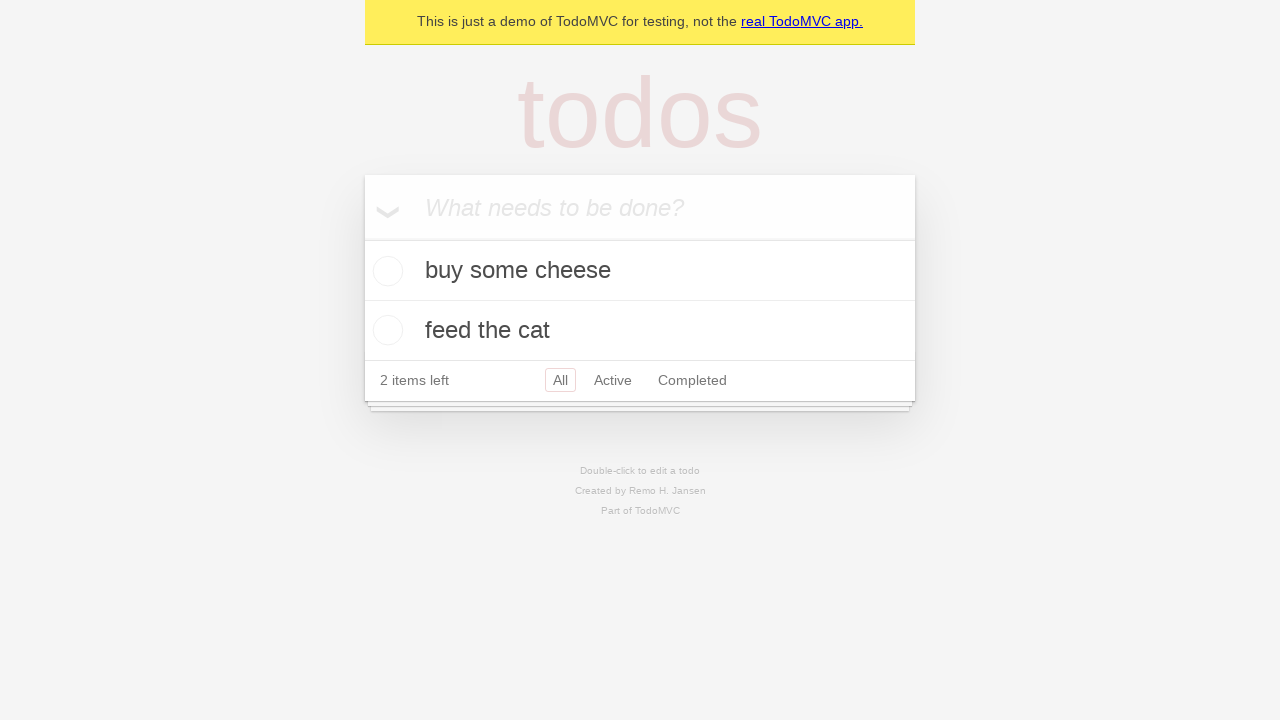

Counter updated to show '2 items left'
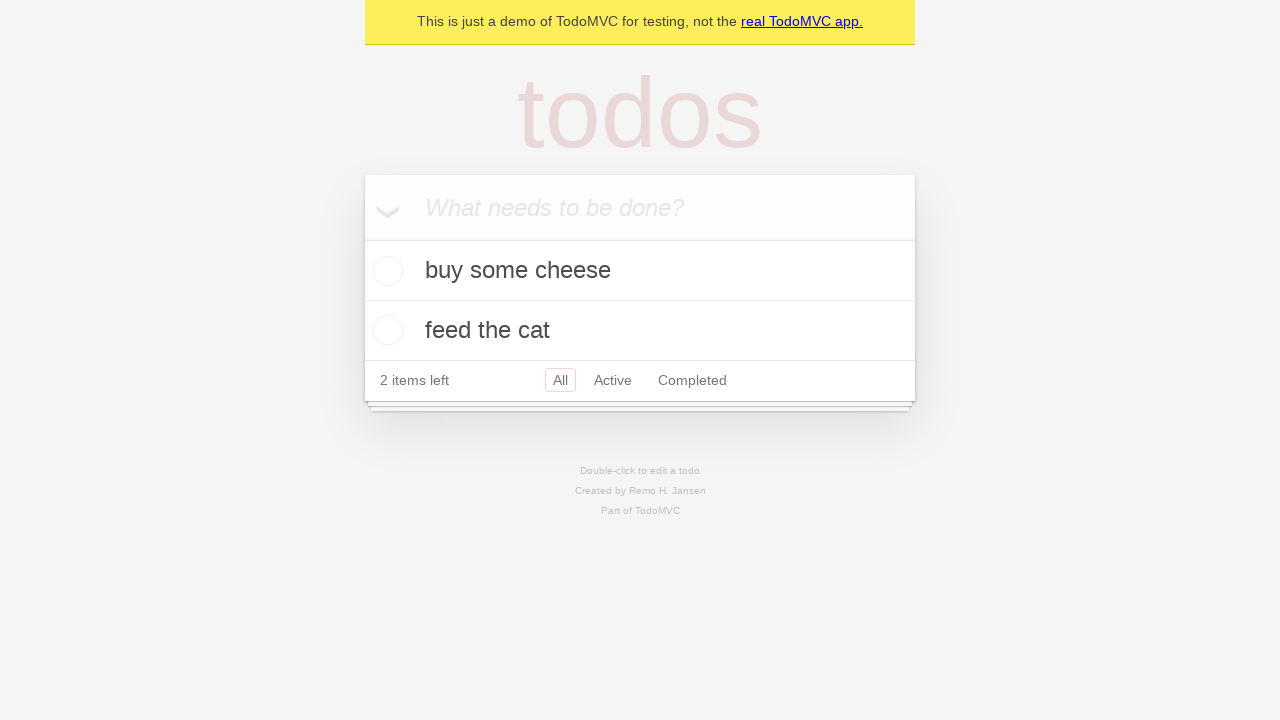

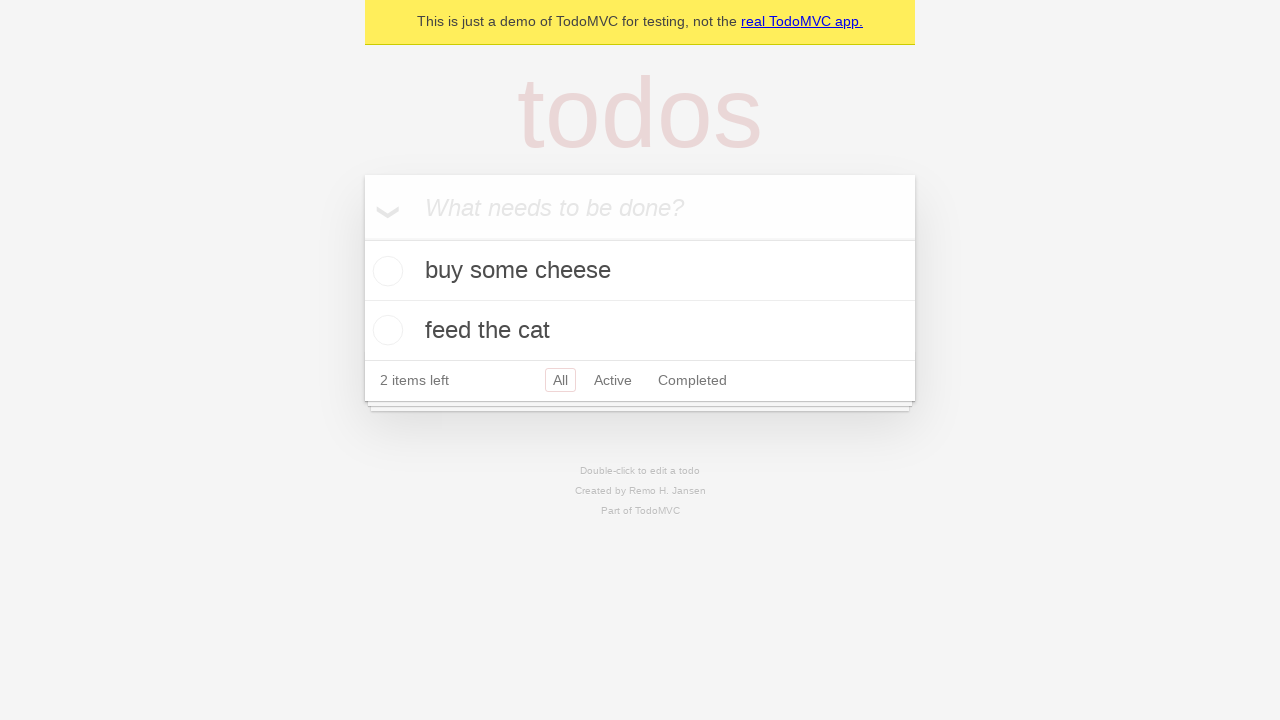